Tests checkbox interaction by checking the state of all checkboxes on the page and ensuring both are selected by clicking any that are not already checked

Starting URL: https://the-internet.herokuapp.com/checkboxes

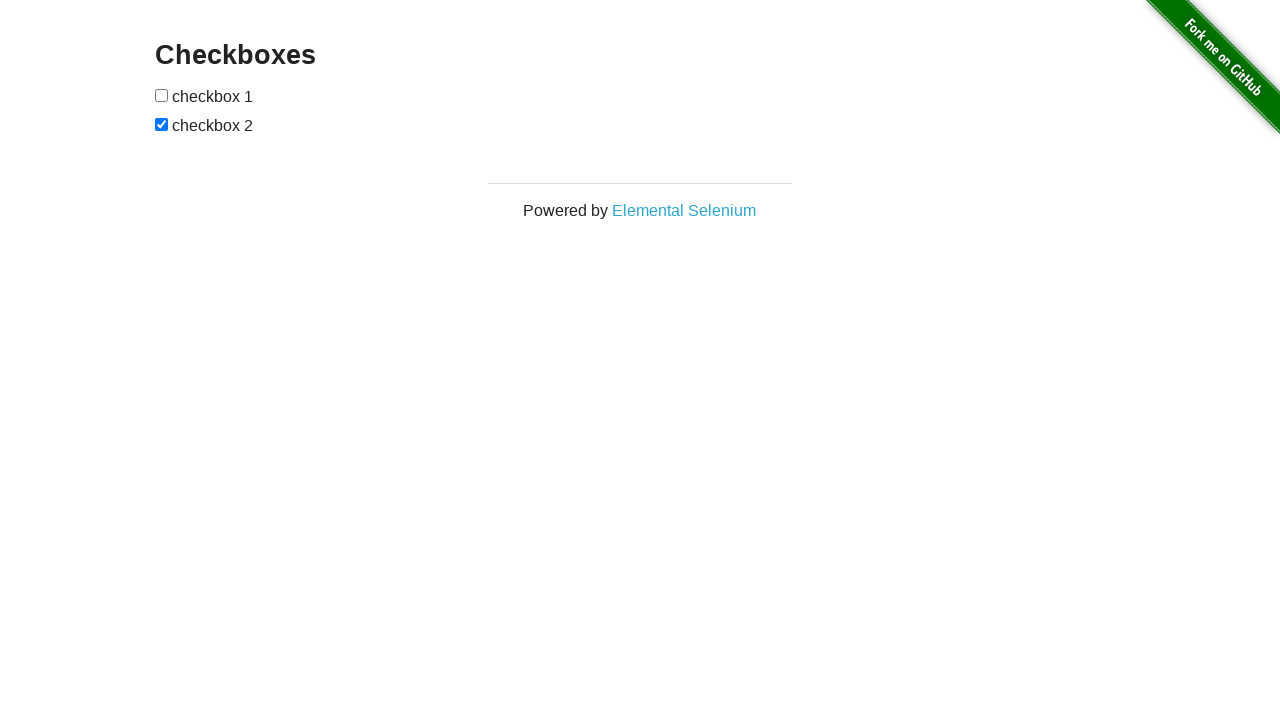

Located all checkboxes on the page
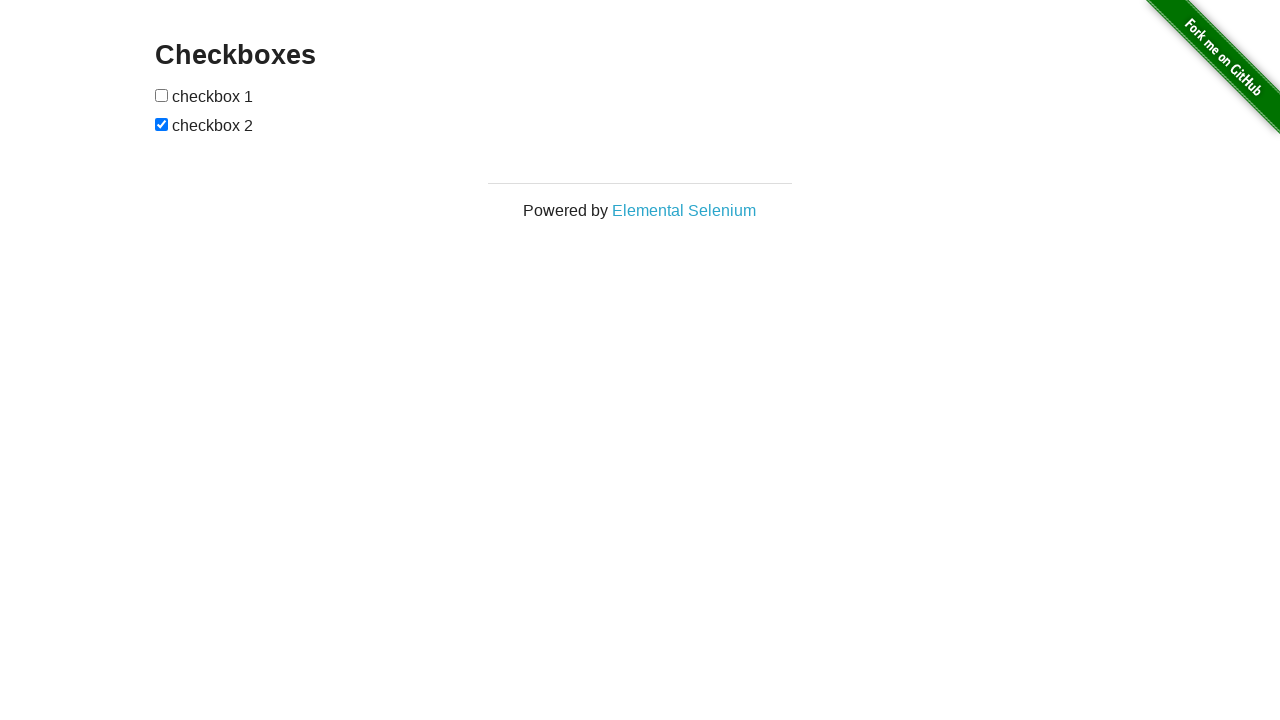

Found 2 checkboxes total
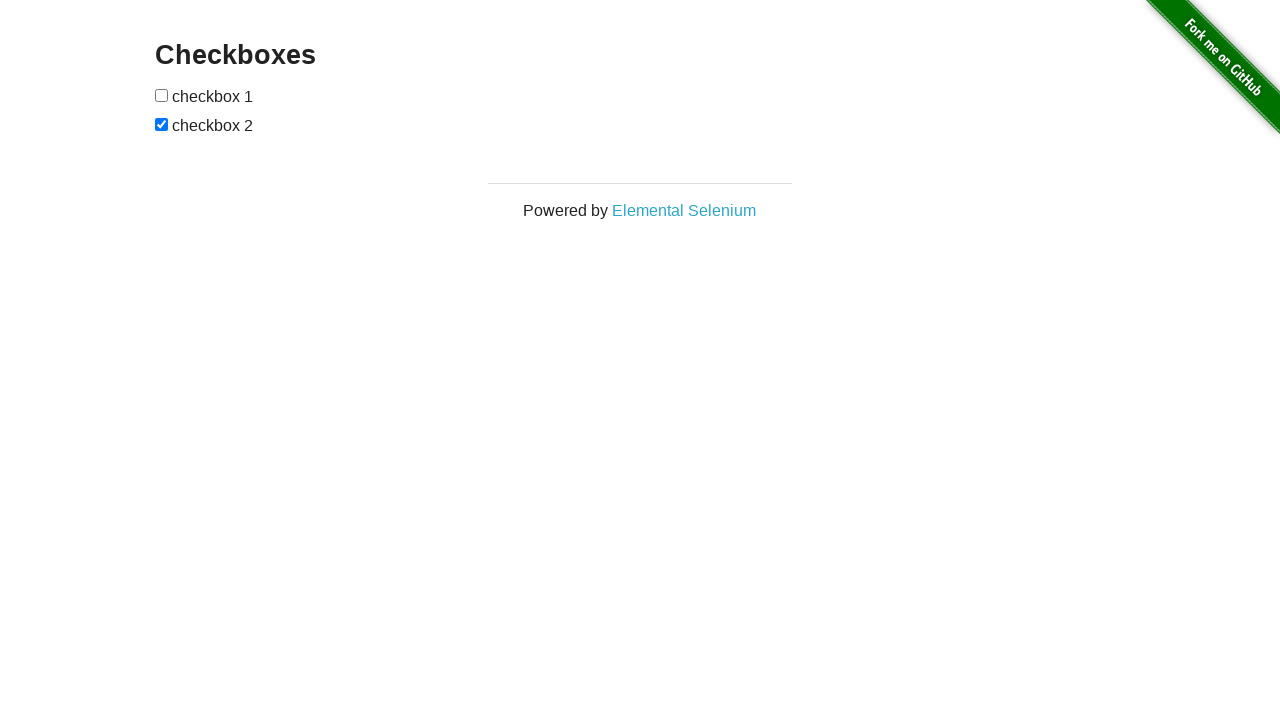

Retrieved checkbox 1
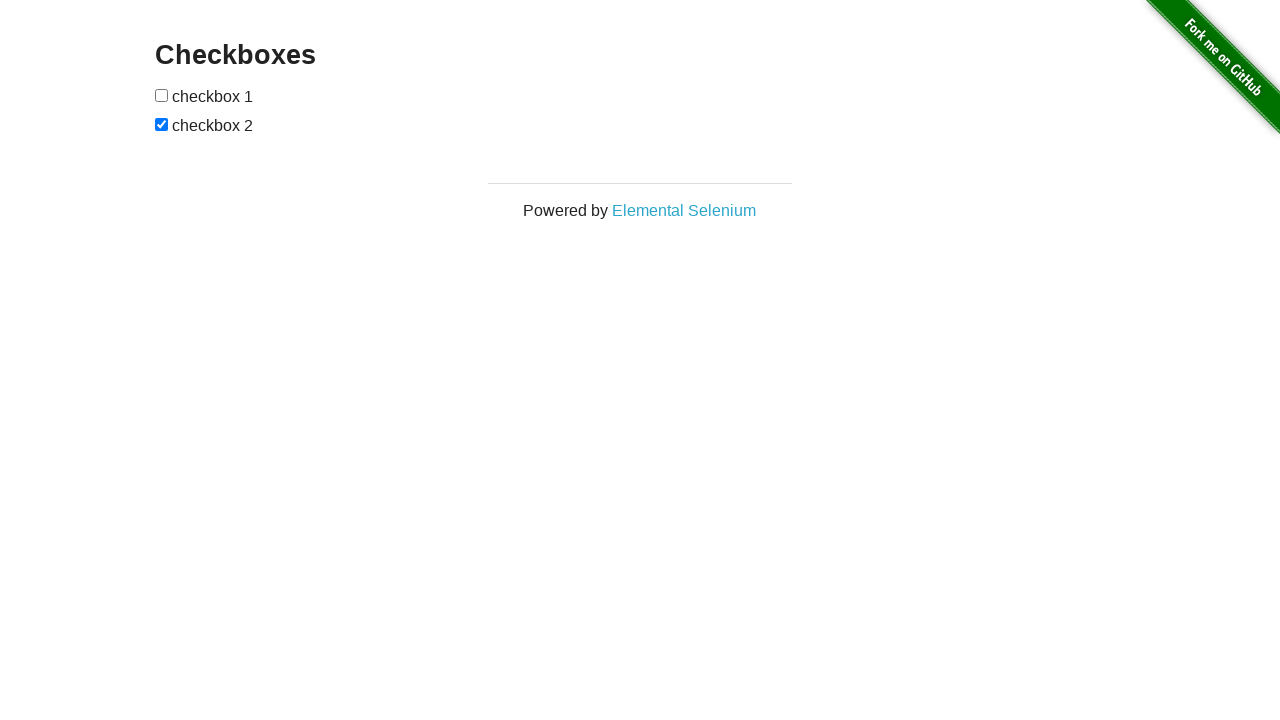

Checkbox 1 was unchecked, clicked to select it at (162, 95) on input[type='checkbox'] >> nth=0
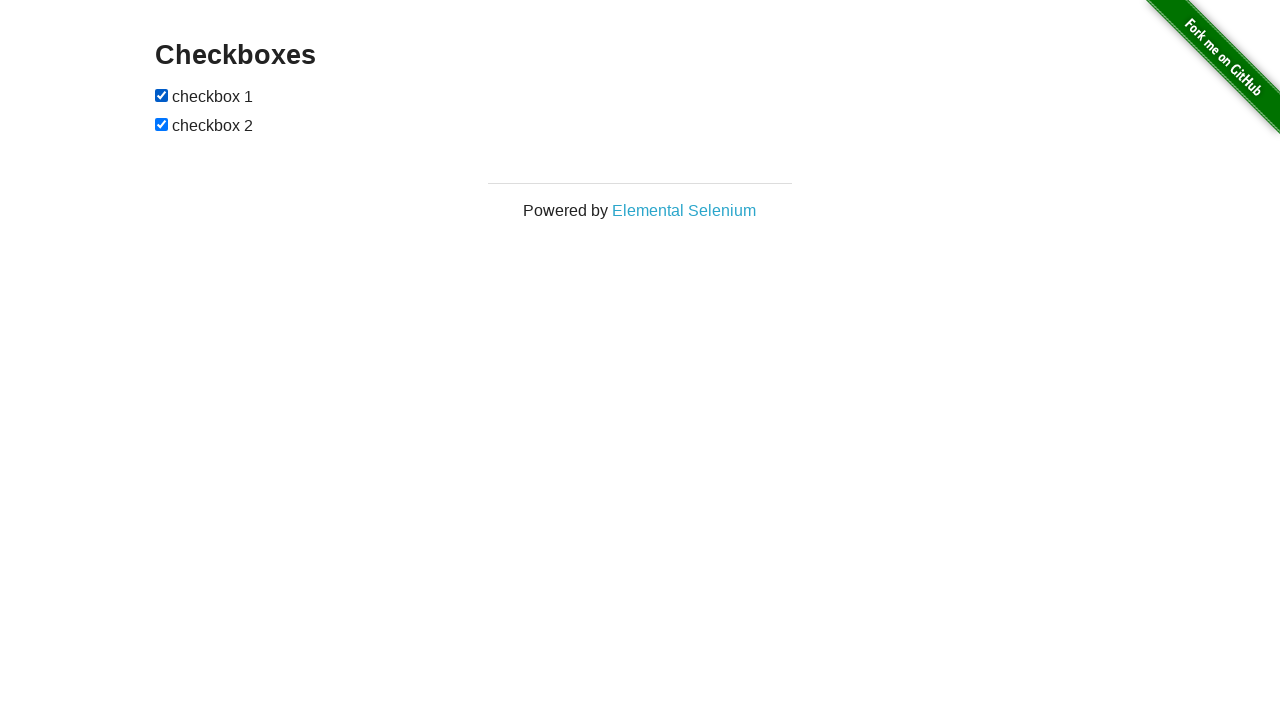

Verified checkbox 1 is now selected
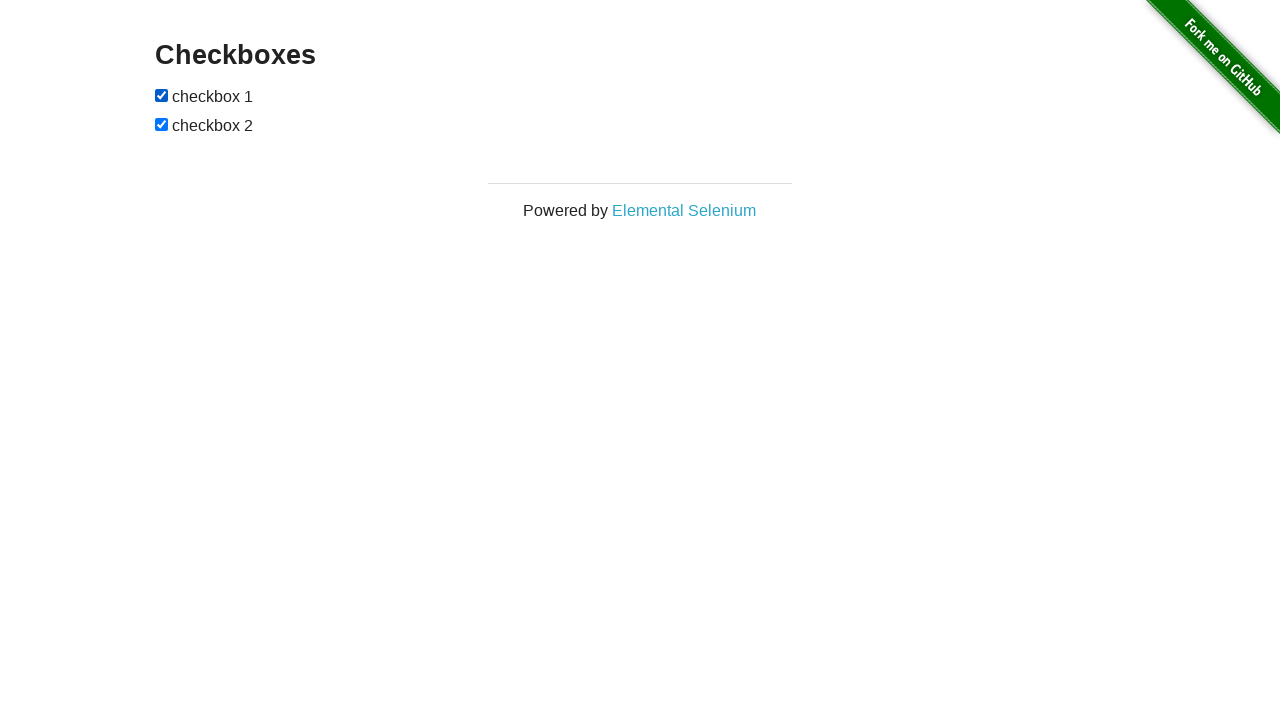

Retrieved checkbox 2
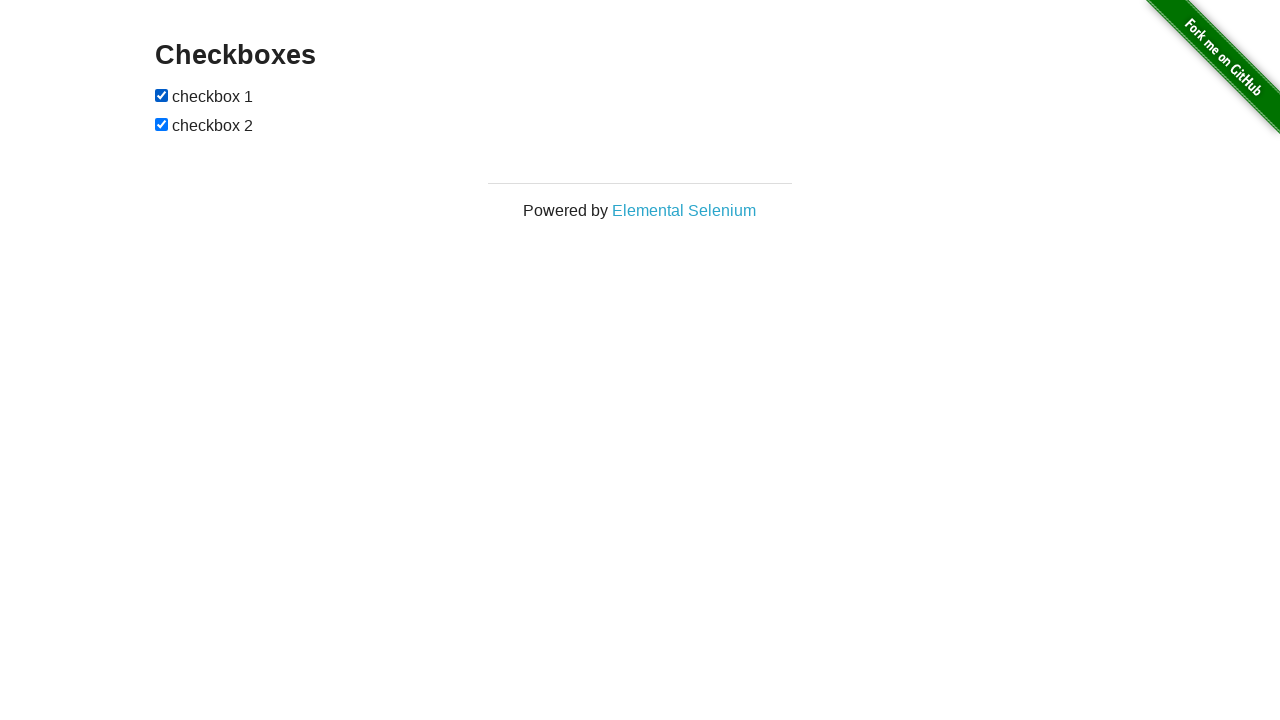

Checkbox 2 was already checked
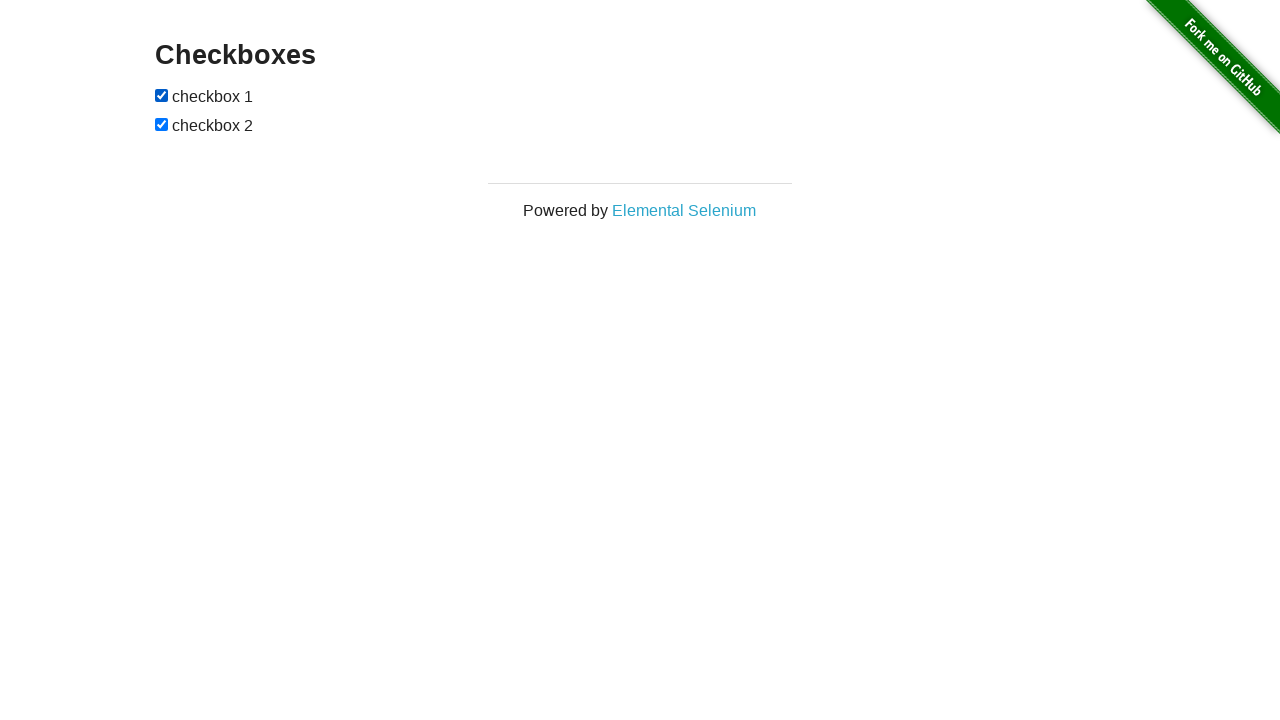

Verified checkbox 2 is now selected
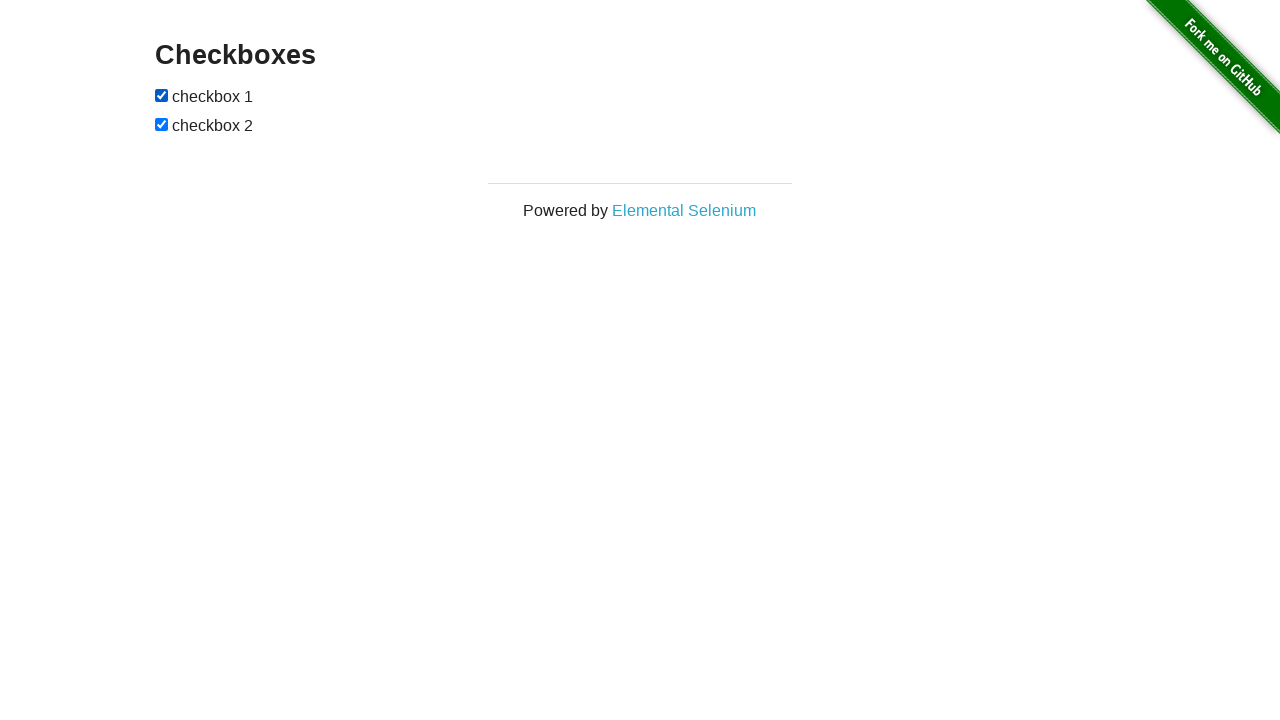

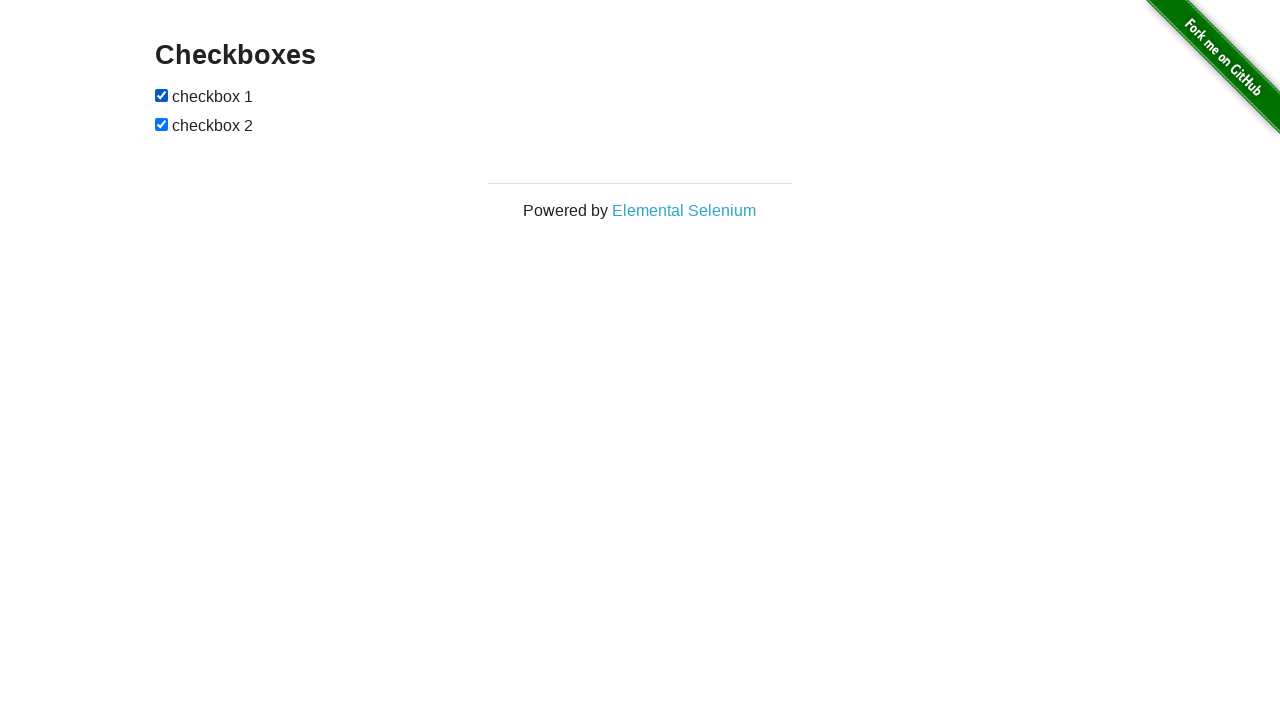